Tests JavaScript confirm dialog by clicking the second button, dismissing the dialog, and verifying the result message

Starting URL: https://the-internet.herokuapp.com/javascript_alerts

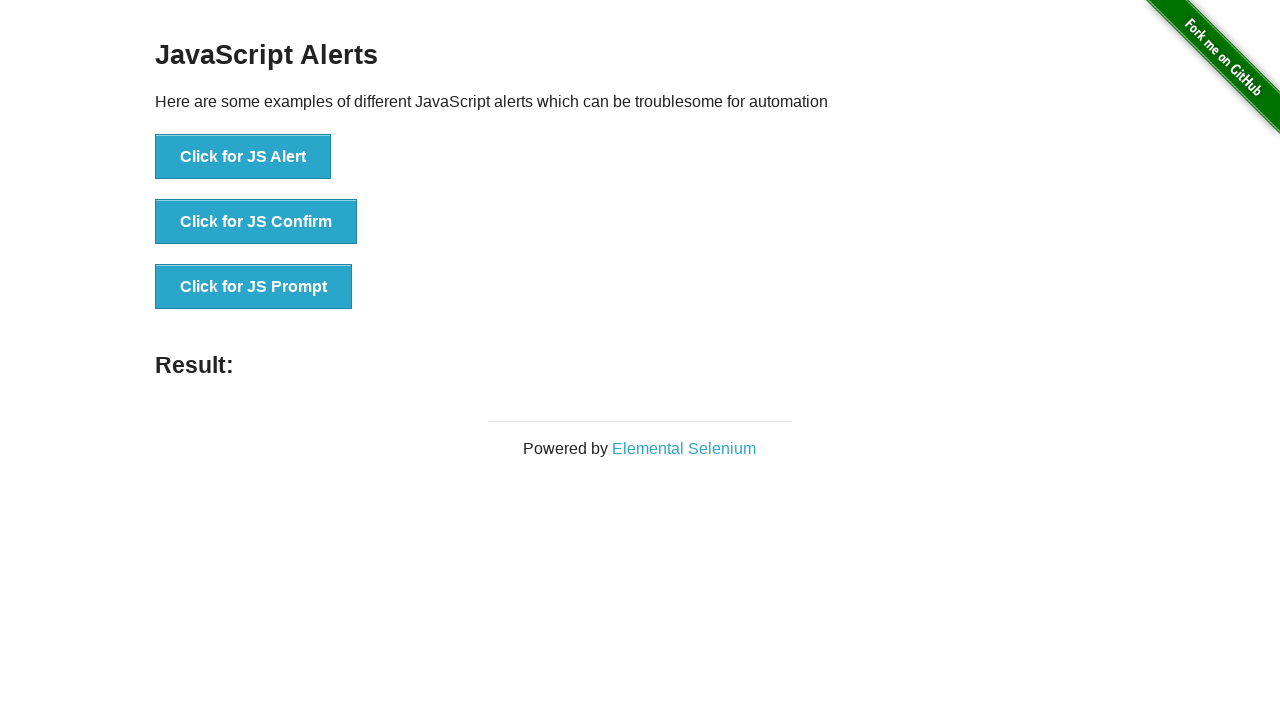

Set up dialog handler to dismiss confirm dialogs
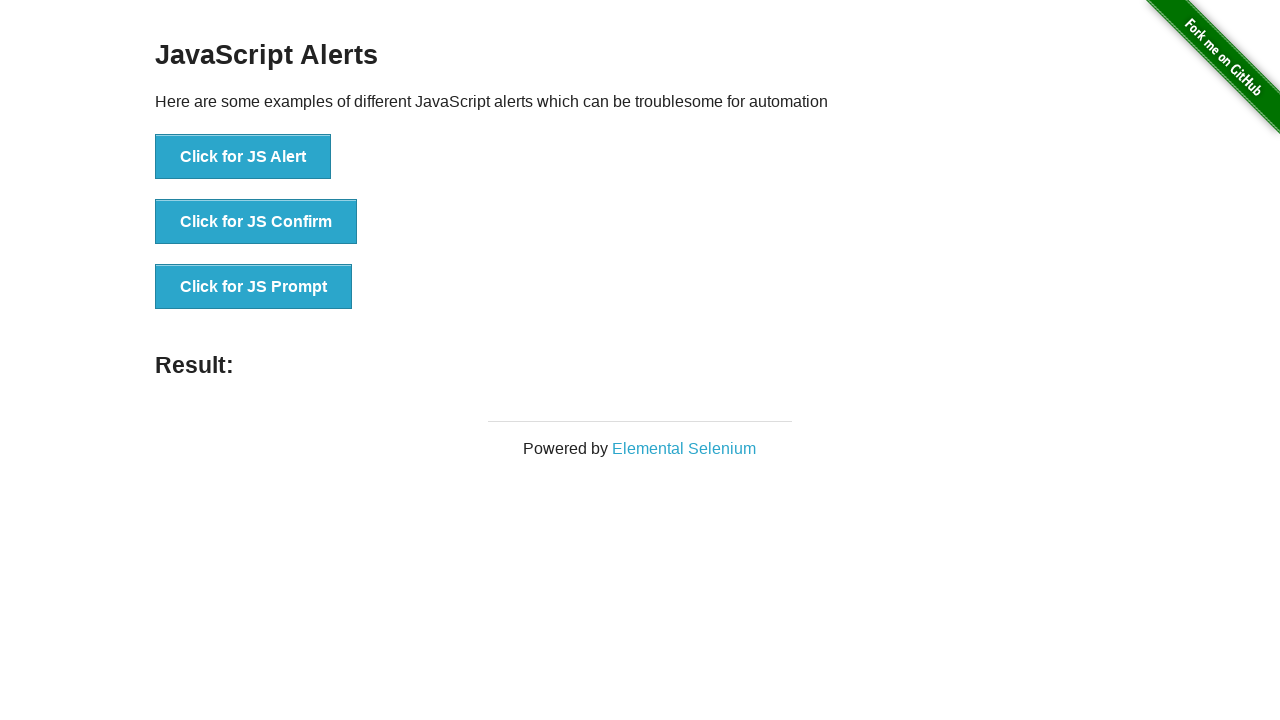

Clicked 'Click for JS Confirm' button to trigger JavaScript confirm dialog at (256, 222) on text='Click for JS Confirm'
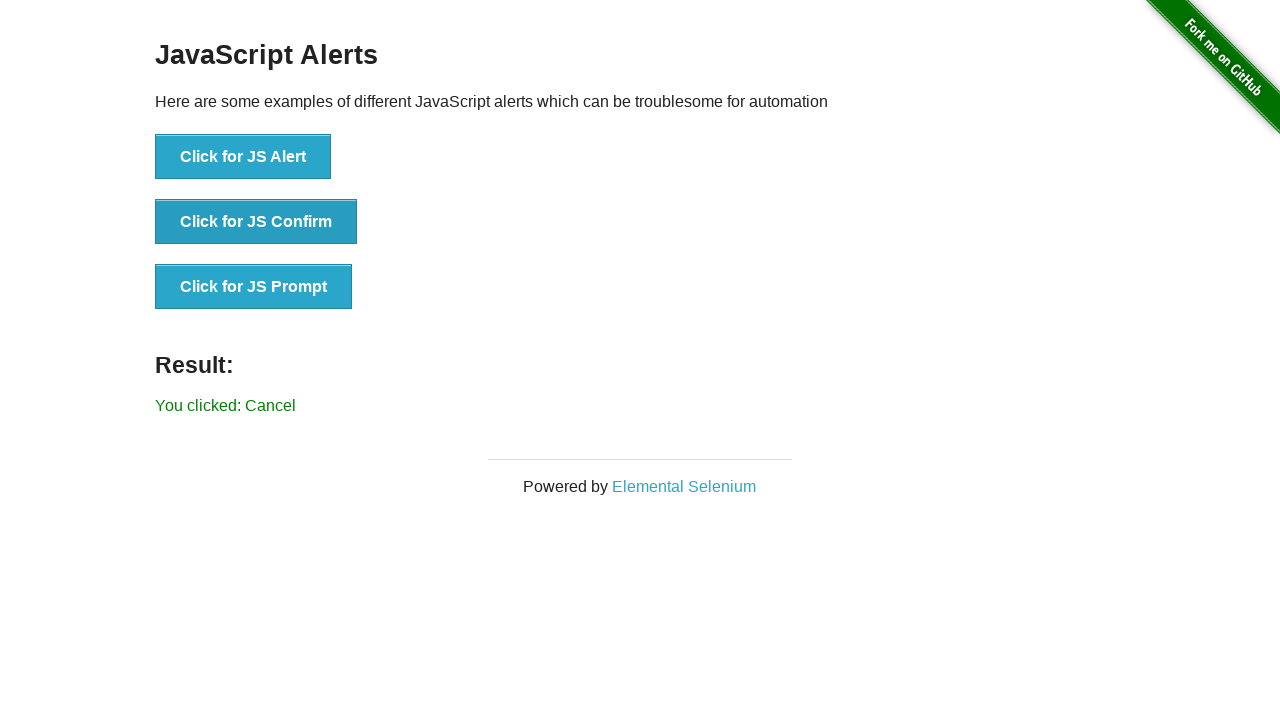

Result message appeared after dismissing confirm dialog
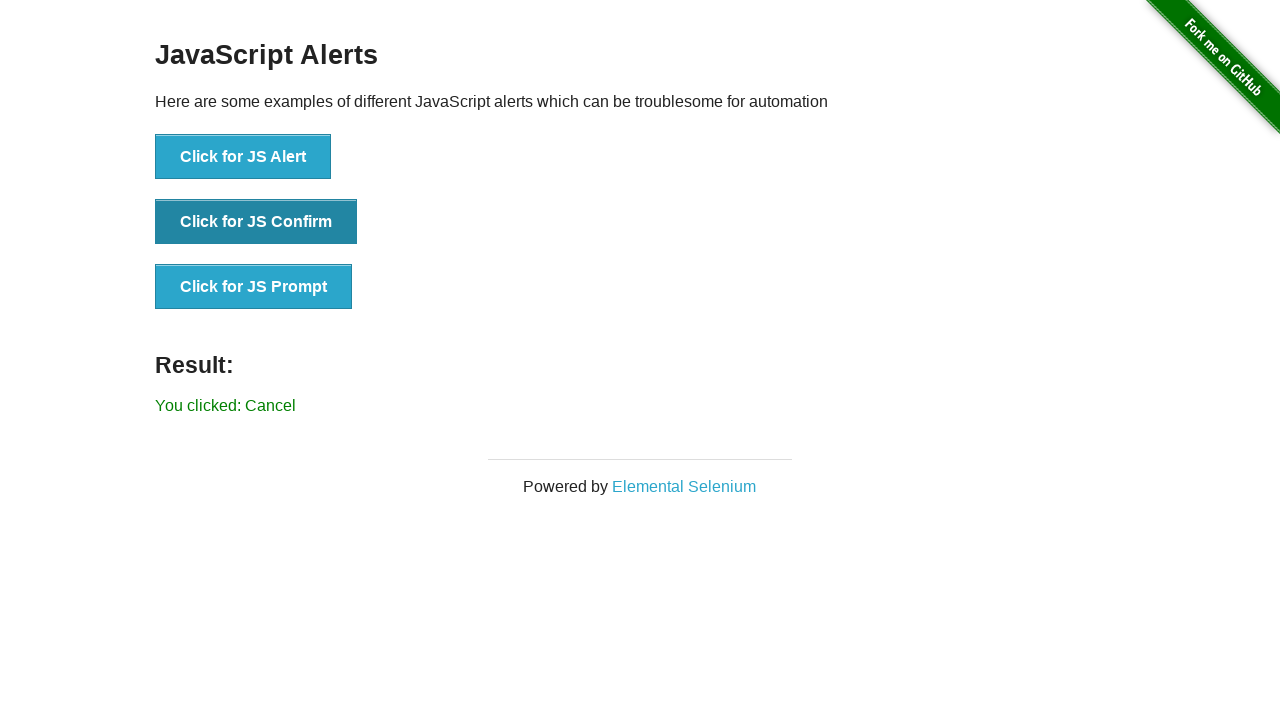

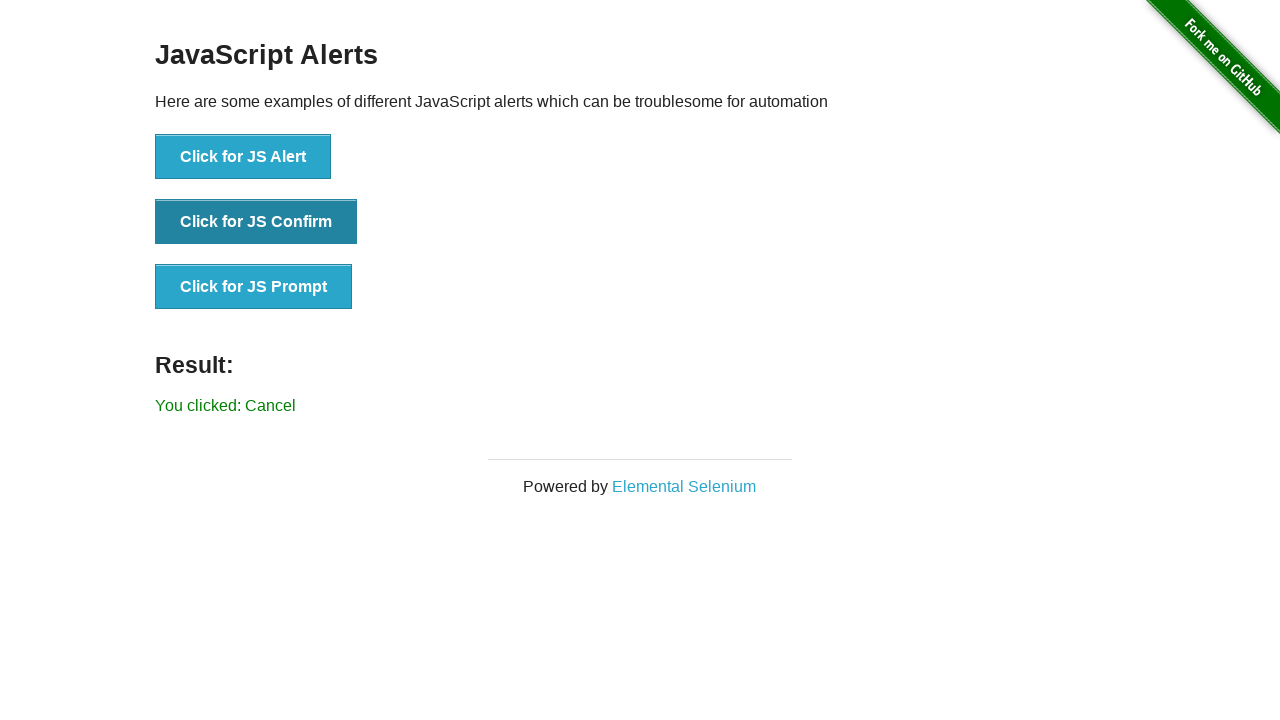